Tests A/B test opt-out by adding an opt-out cookie before visiting the A/B test page, then navigating to the page and confirming it shows "No A/B Test"

Starting URL: http://the-internet.herokuapp.com

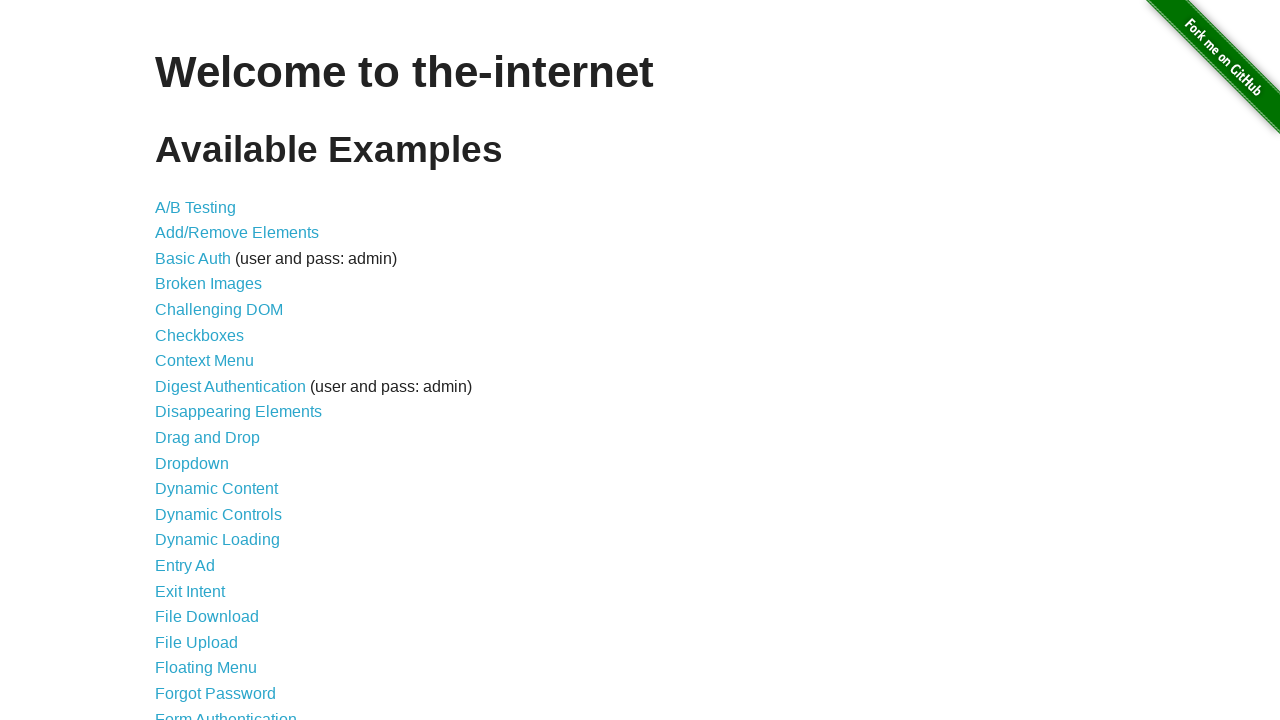

Added optimizelyOptOut cookie to opt out of A/B test
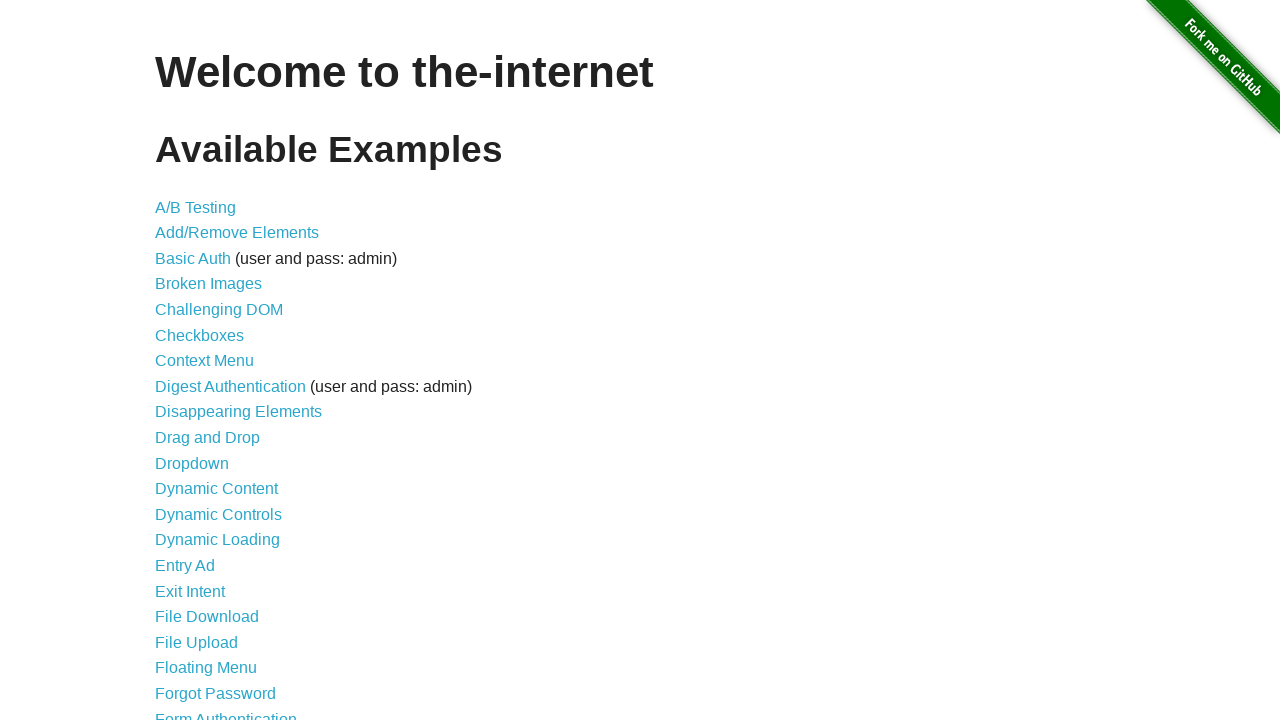

Navigated to A/B test page
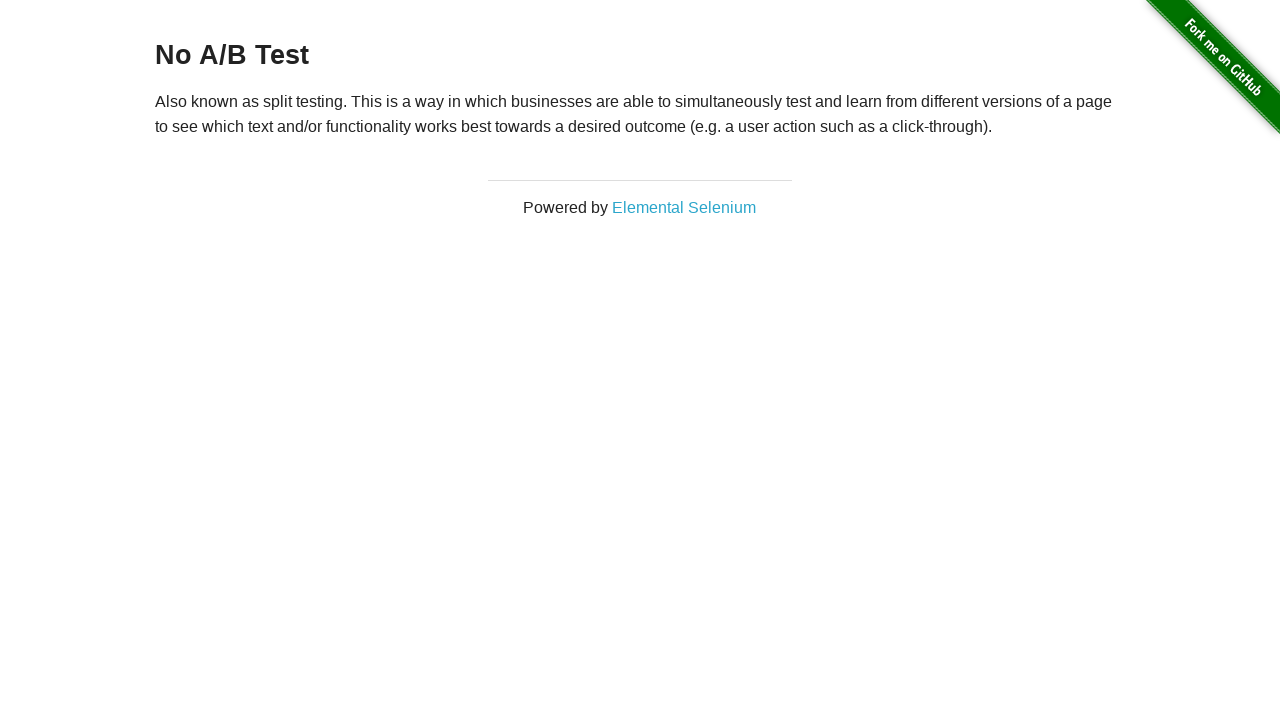

Retrieved heading text from page
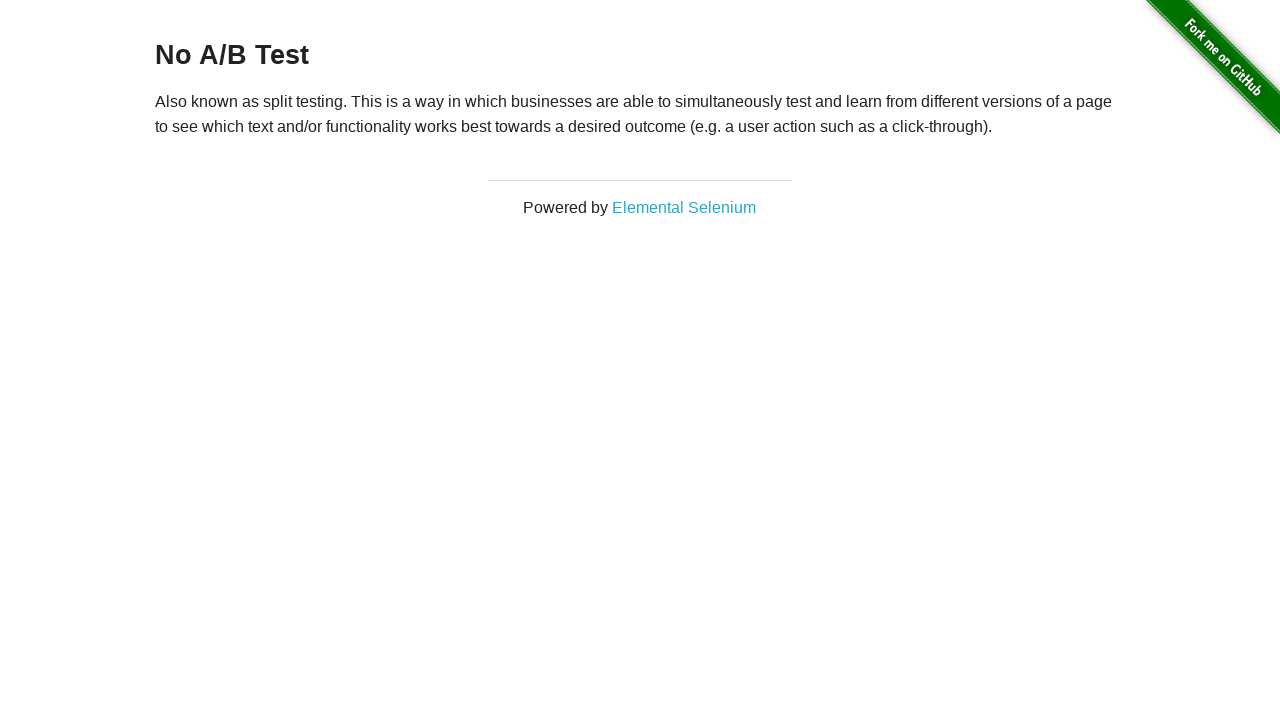

Verified heading displays 'No A/B Test' - opt-out cookie working correctly
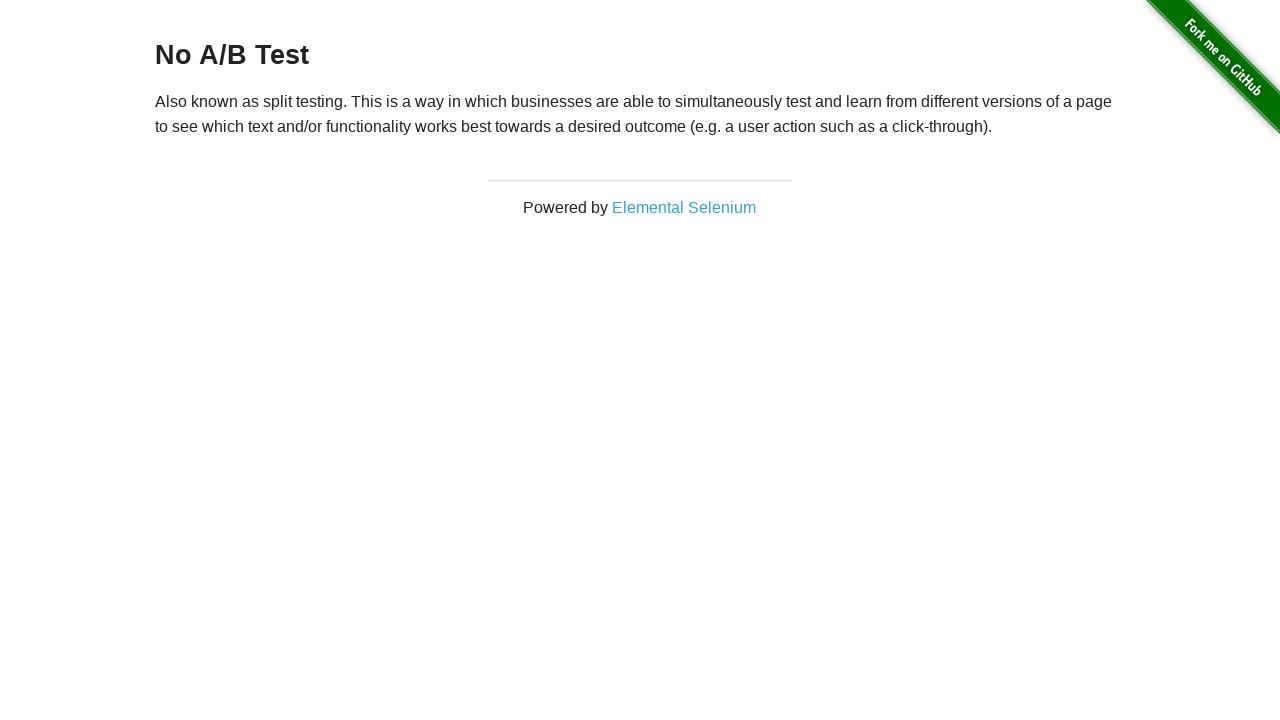

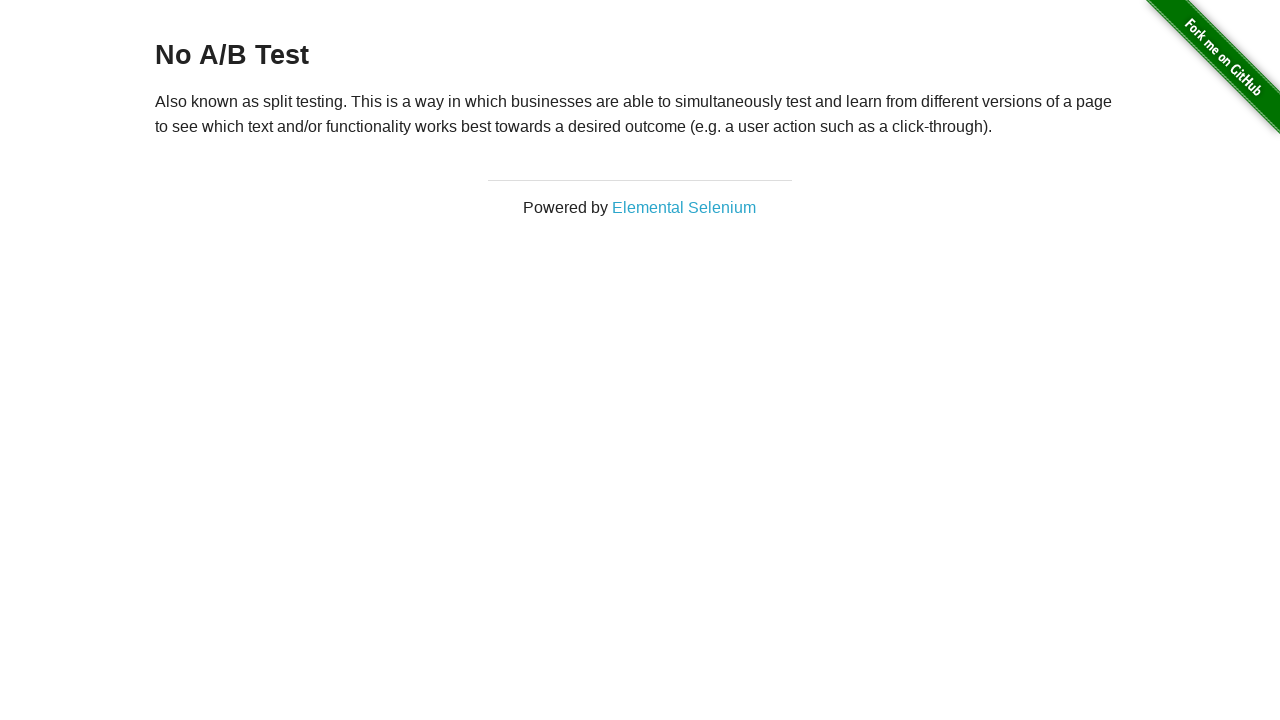